Tests tab switching by clicking a link that opens a new tab and switching to it

Starting URL: https://omayo.blogspot.com

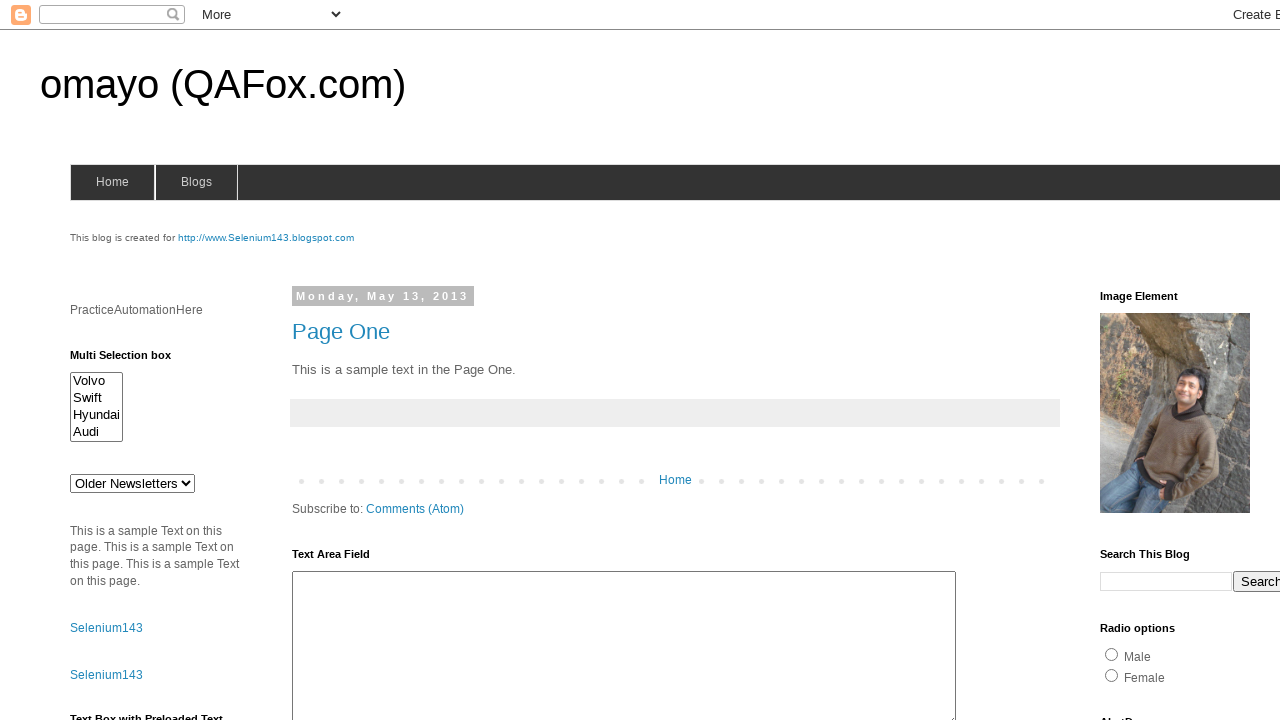

Clicked link that opens new tab at (266, 238) on xpath=//*[@id="selenium143"]
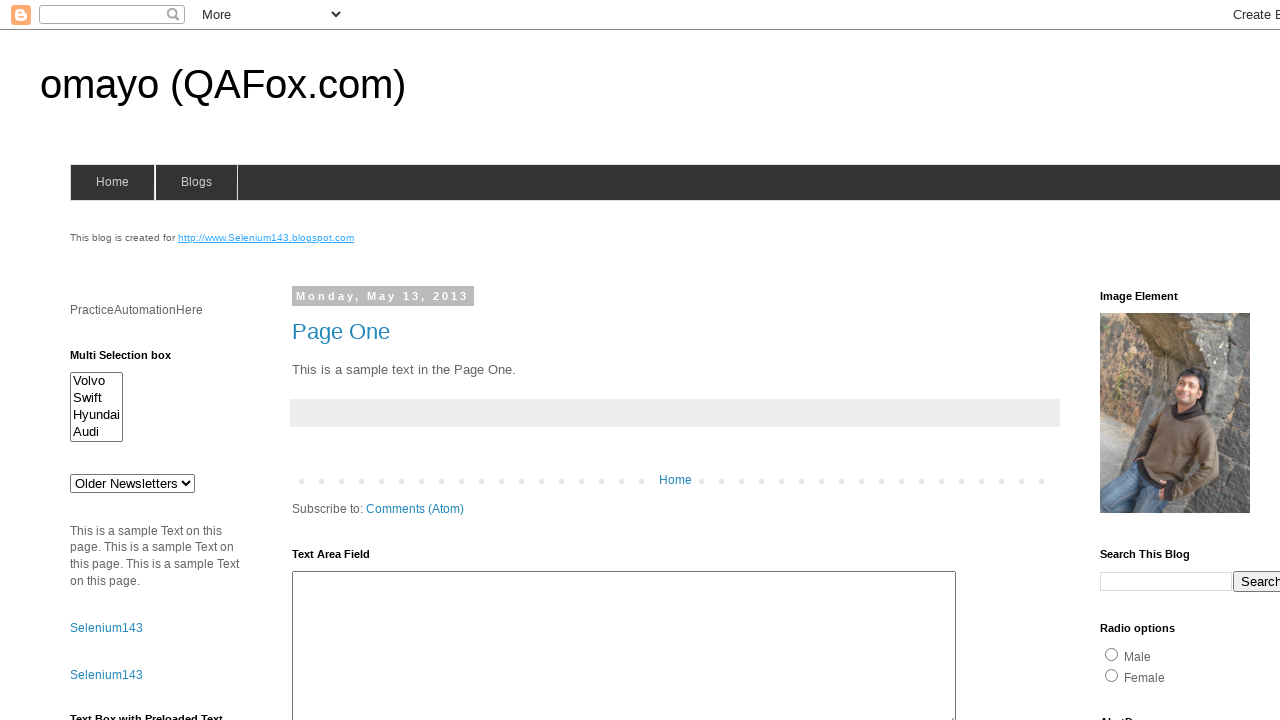

New tab opened and retrieved
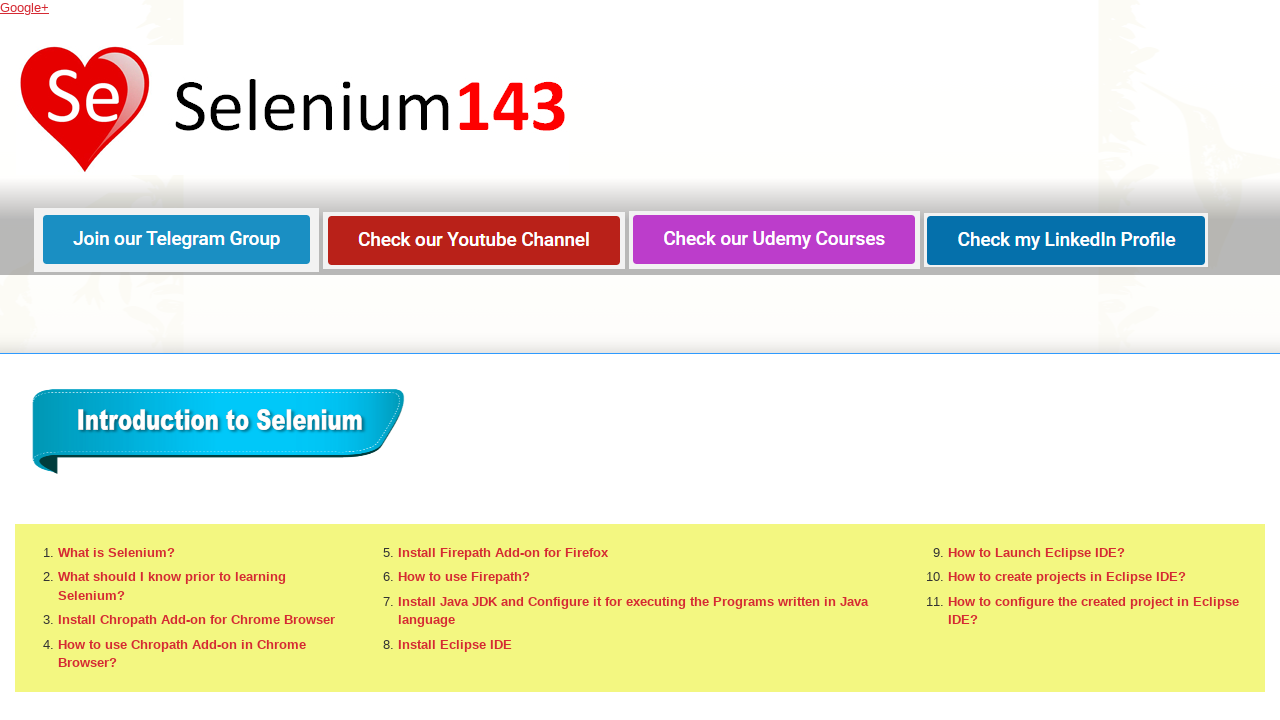

New tab finished loading
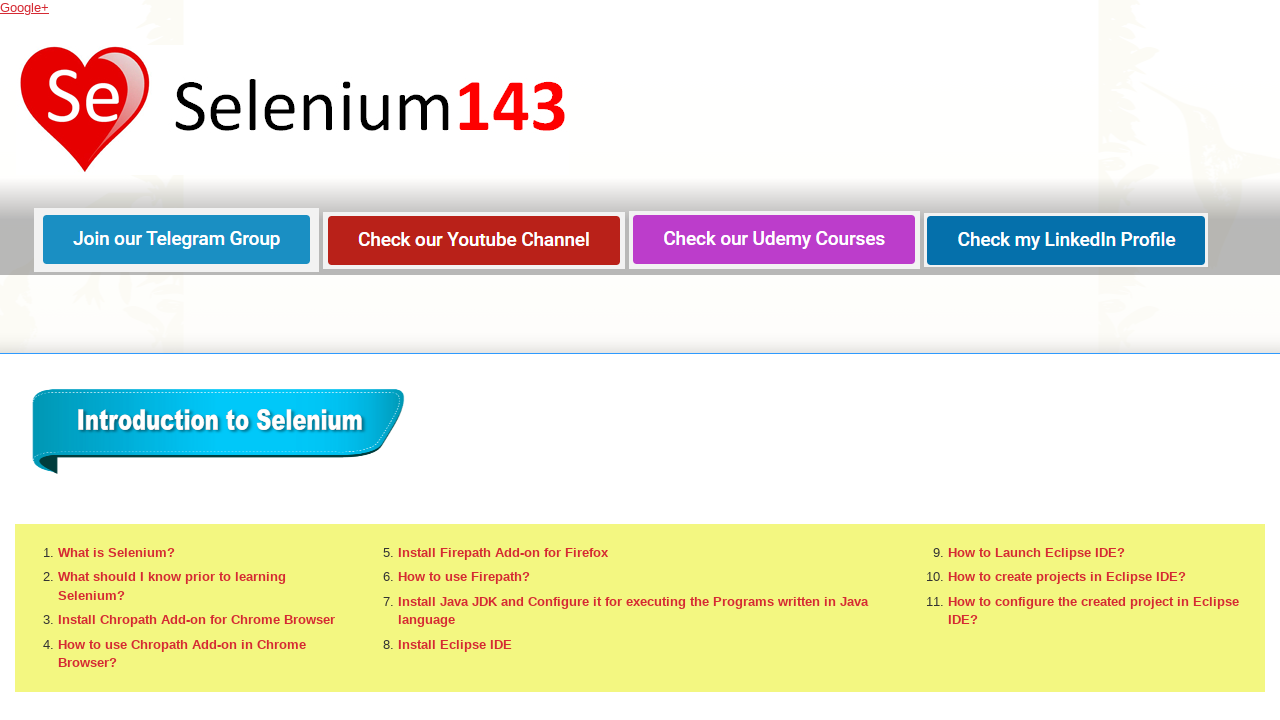

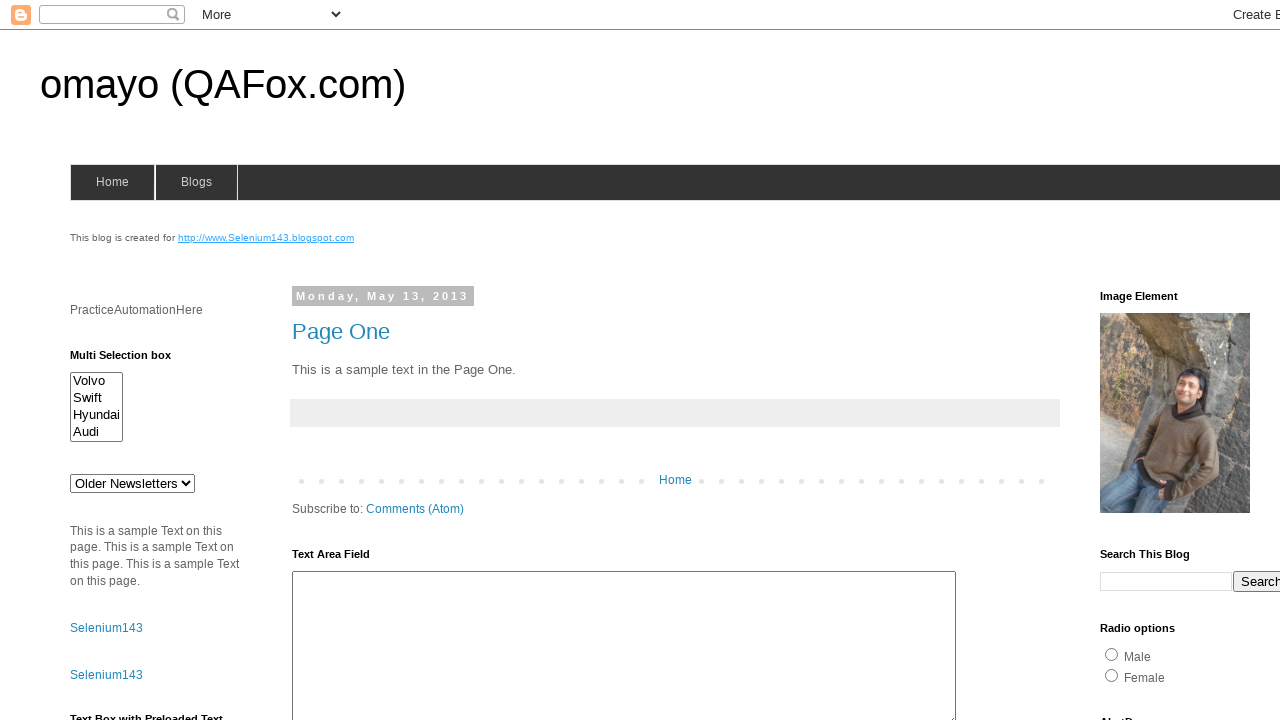